Tests unmarking todo items as complete by checking and then unchecking the checkbox

Starting URL: https://demo.playwright.dev/todomvc

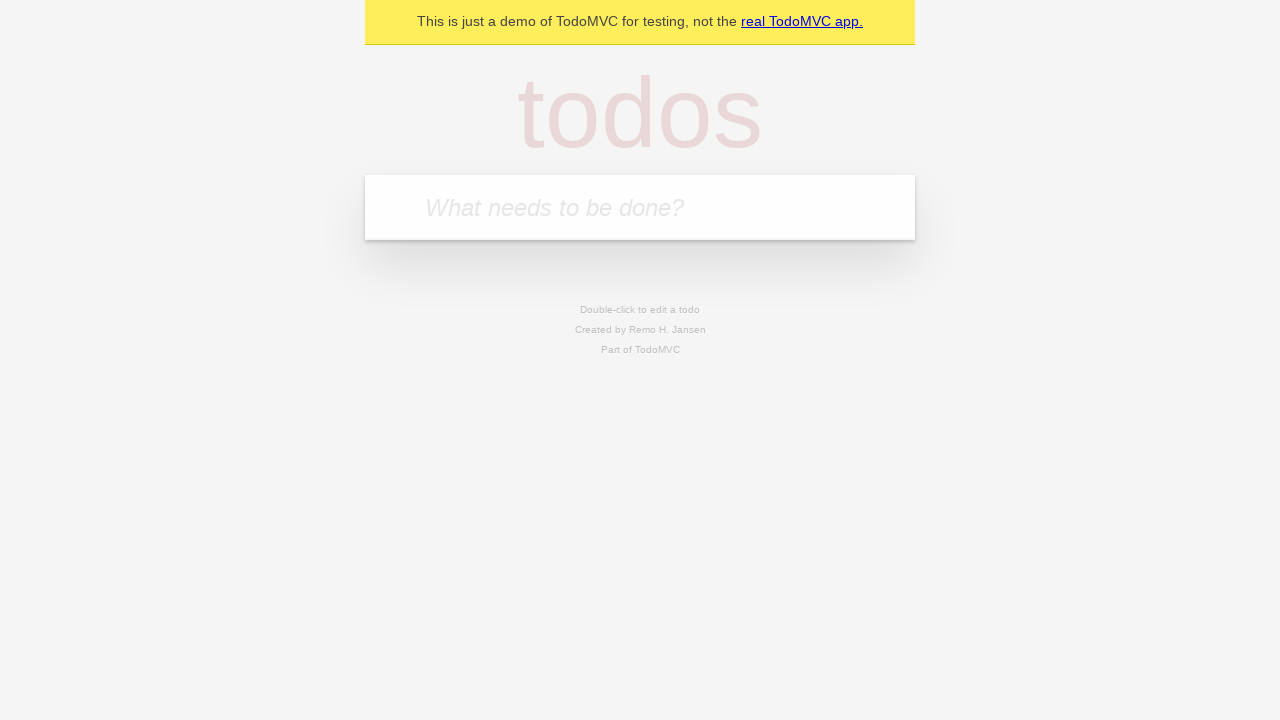

Filled todo input with 'buy some cheese' on internal:attr=[placeholder="What needs to be done?"i]
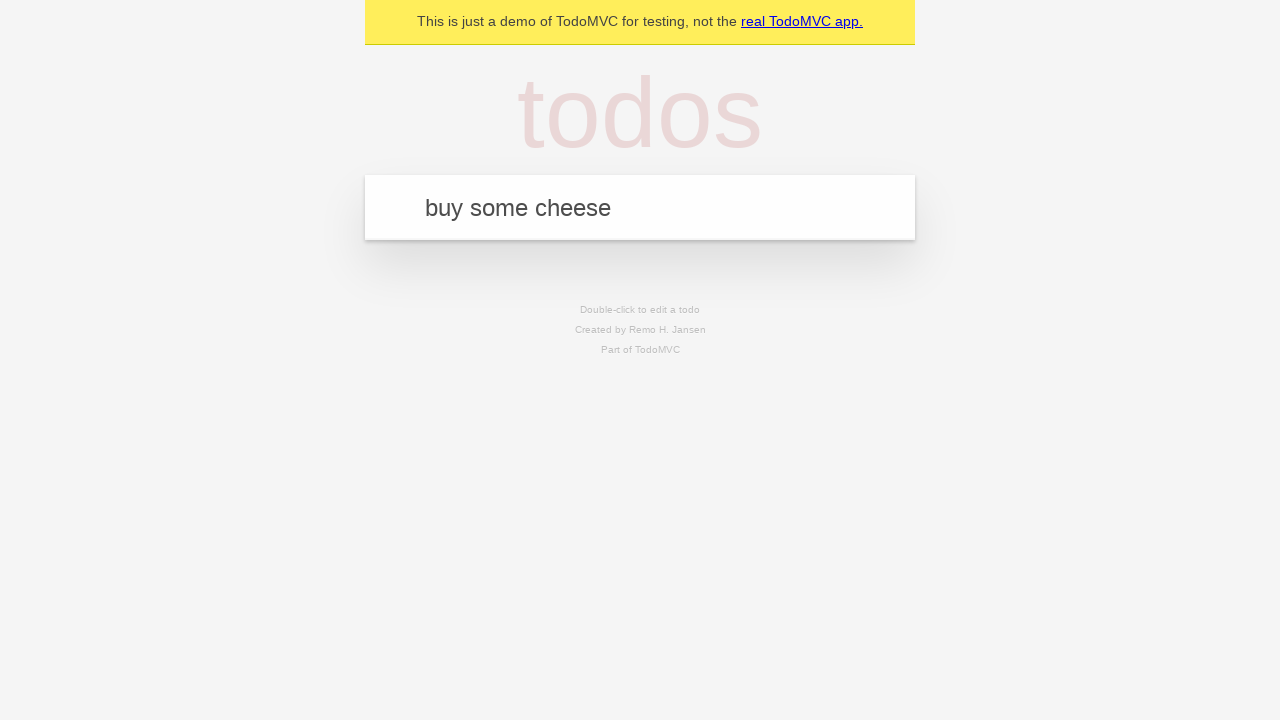

Pressed Enter to add 'buy some cheese' to todo list on internal:attr=[placeholder="What needs to be done?"i]
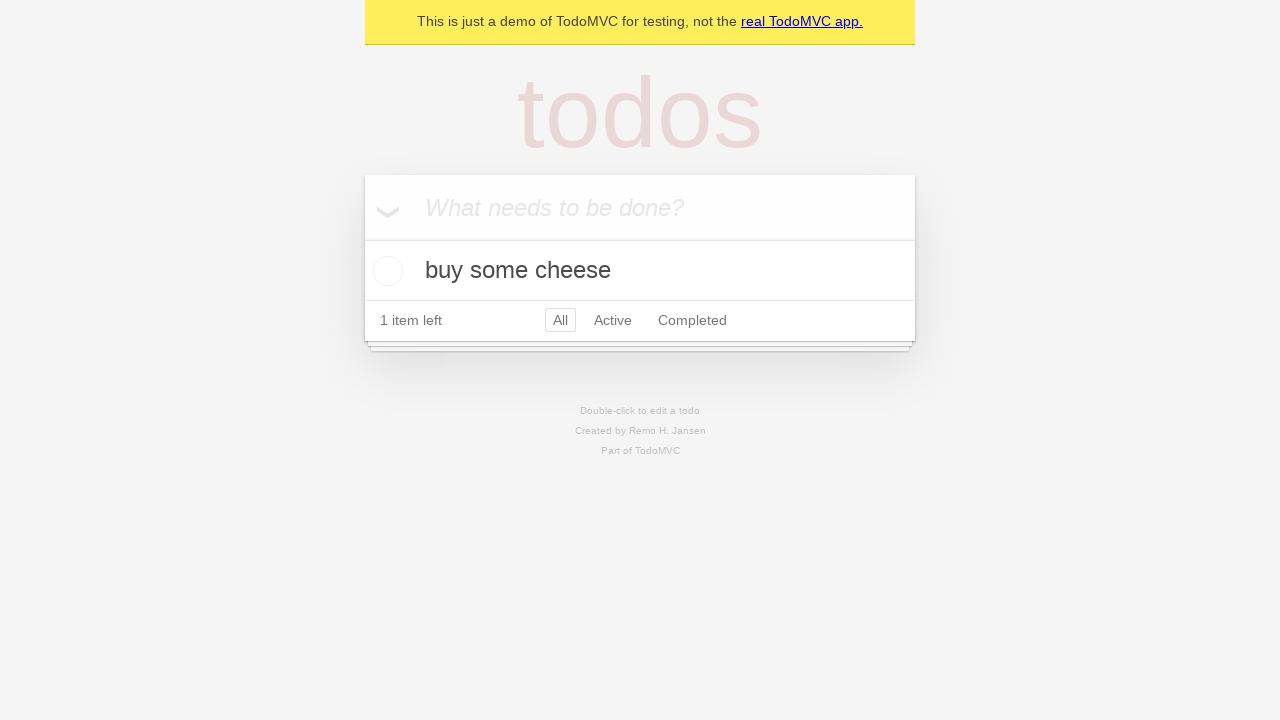

Filled todo input with 'feed the cat' on internal:attr=[placeholder="What needs to be done?"i]
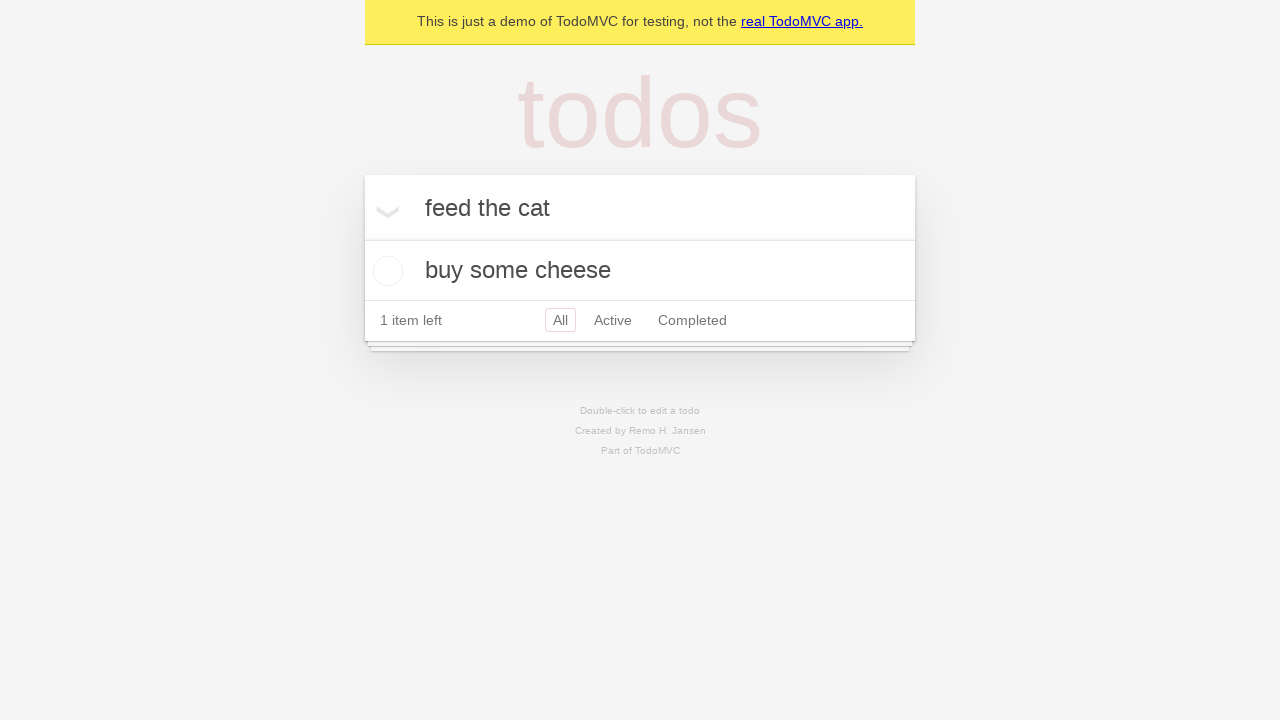

Pressed Enter to add 'feed the cat' to todo list on internal:attr=[placeholder="What needs to be done?"i]
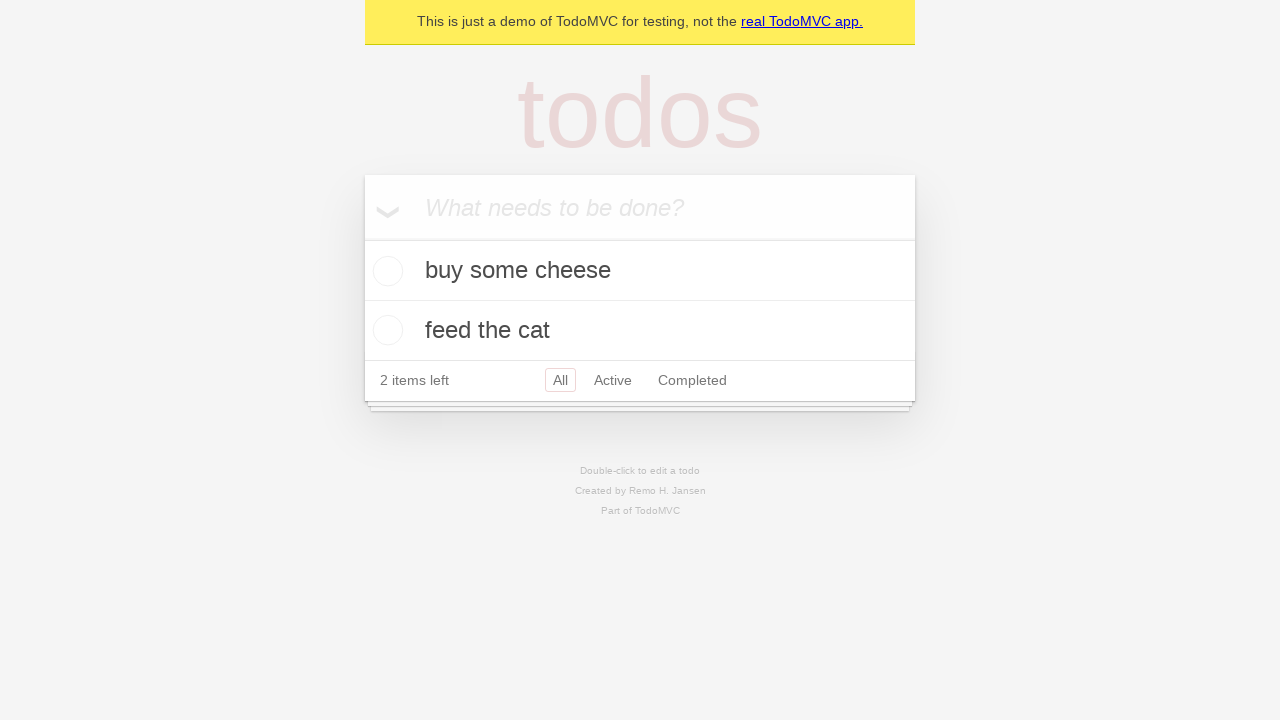

Located first todo item
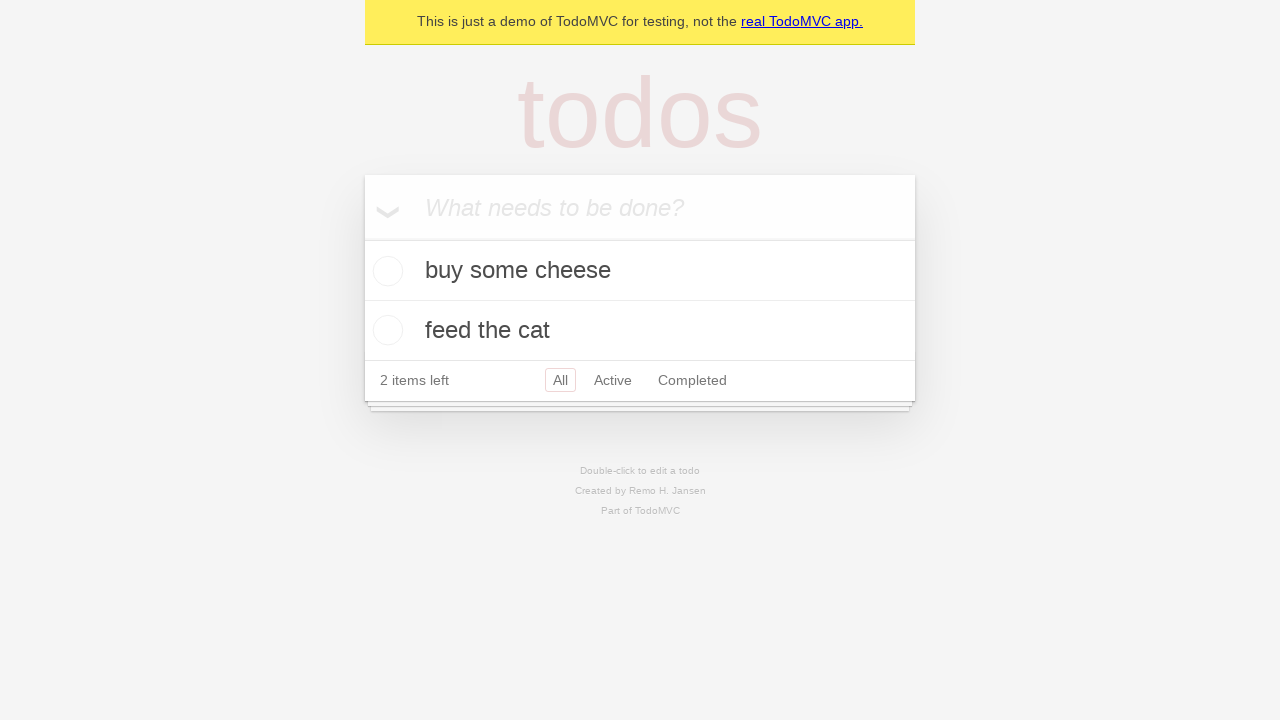

Located checkbox for first todo item
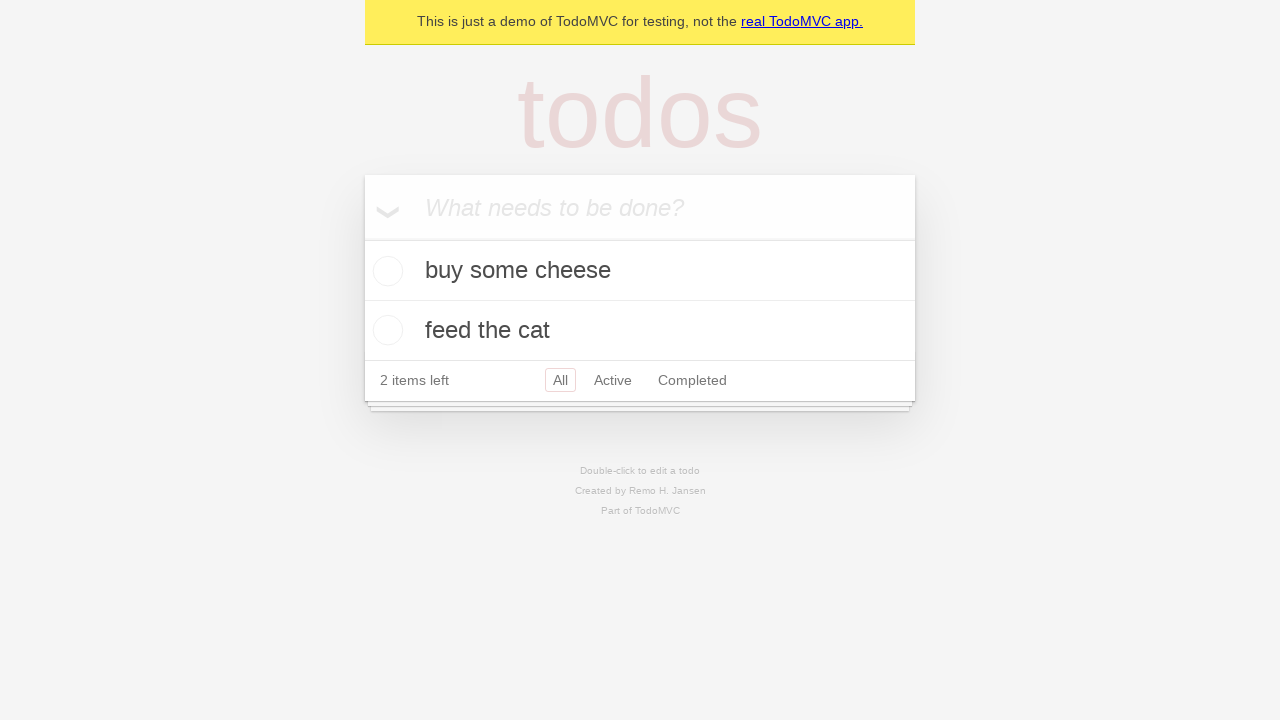

Checked the first todo item checkbox at (385, 271) on internal:testid=[data-testid="todo-item"s] >> nth=0 >> internal:role=checkbox
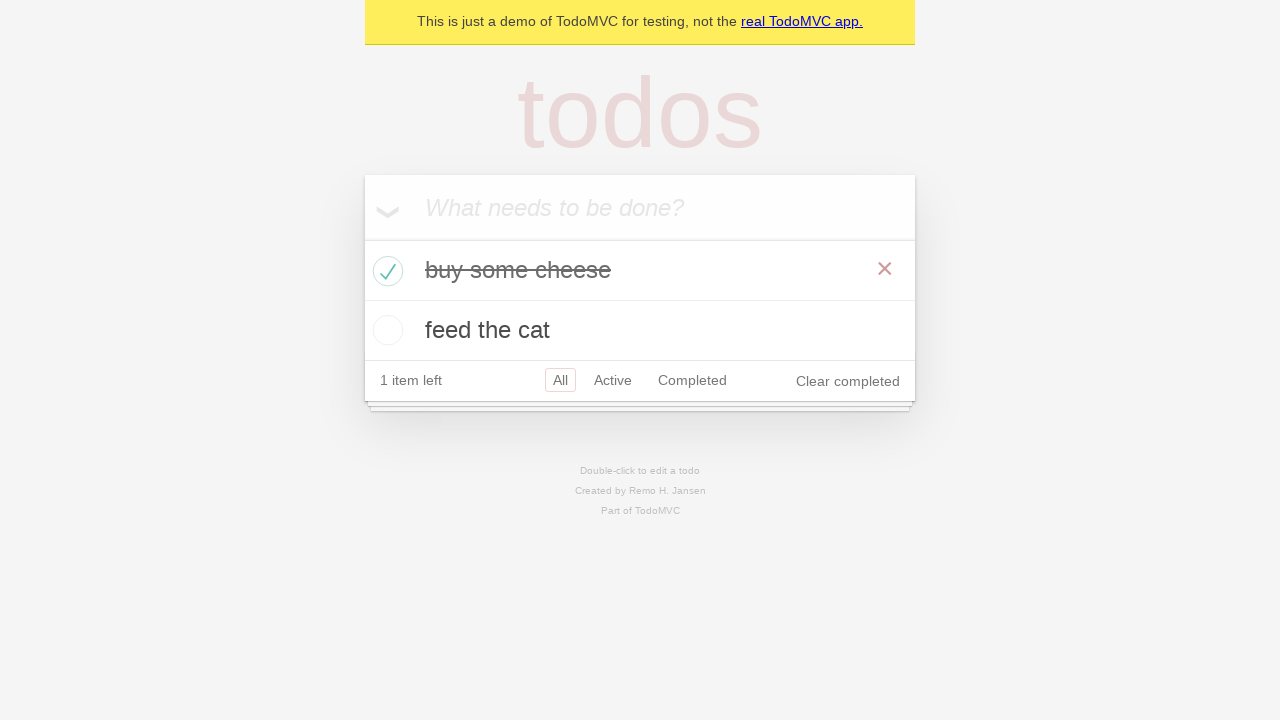

Verified that one todo item is marked as complete in localStorage
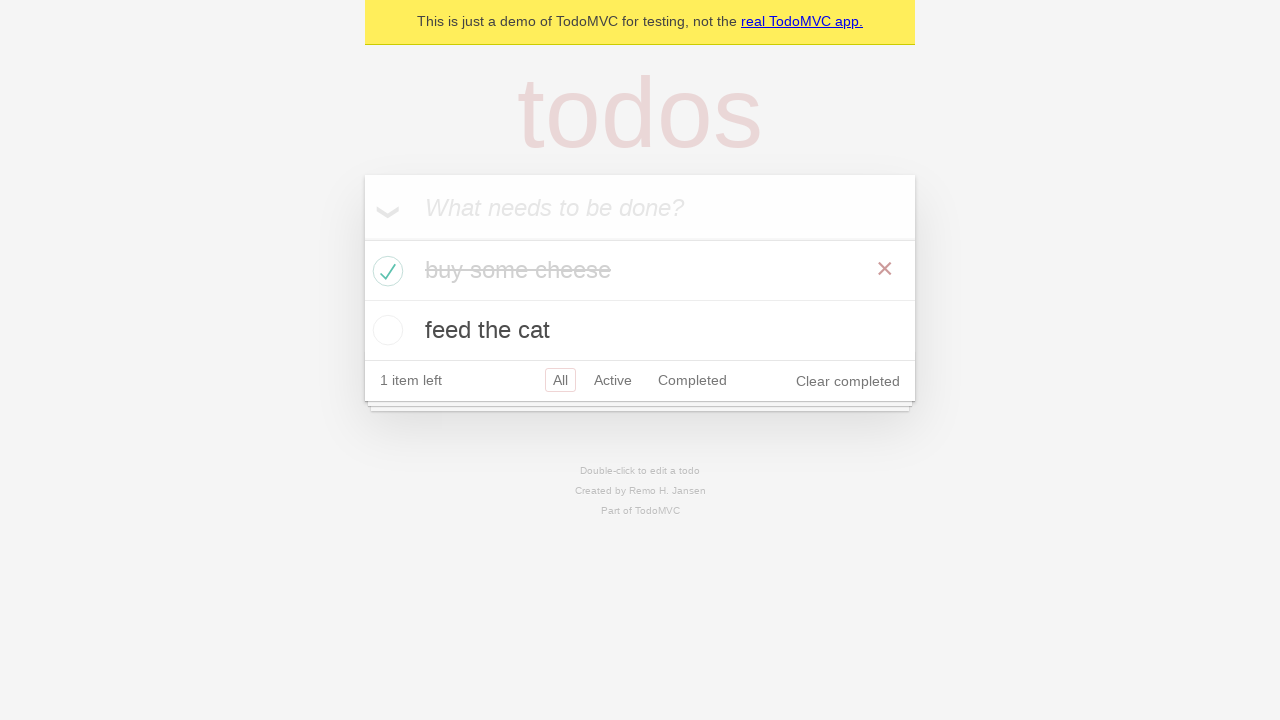

Unchecked the first todo item checkbox at (385, 271) on internal:testid=[data-testid="todo-item"s] >> nth=0 >> internal:role=checkbox
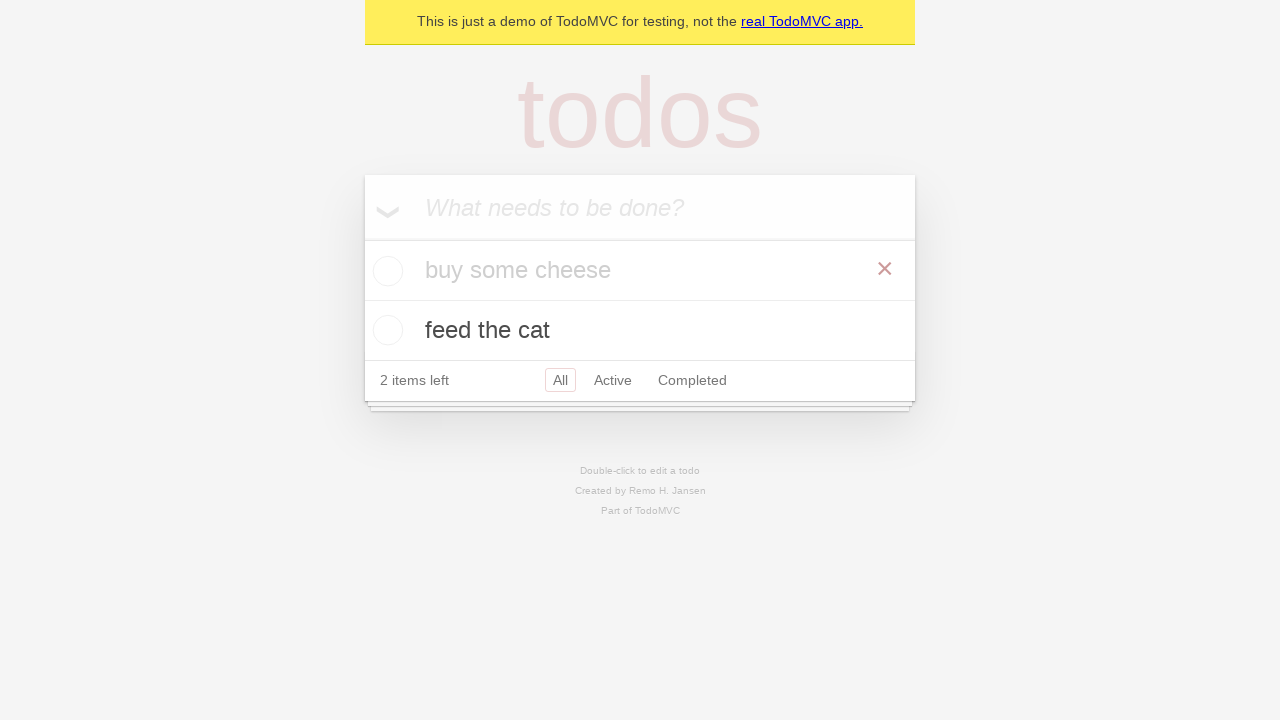

Verified that no todo items are marked as complete in localStorage
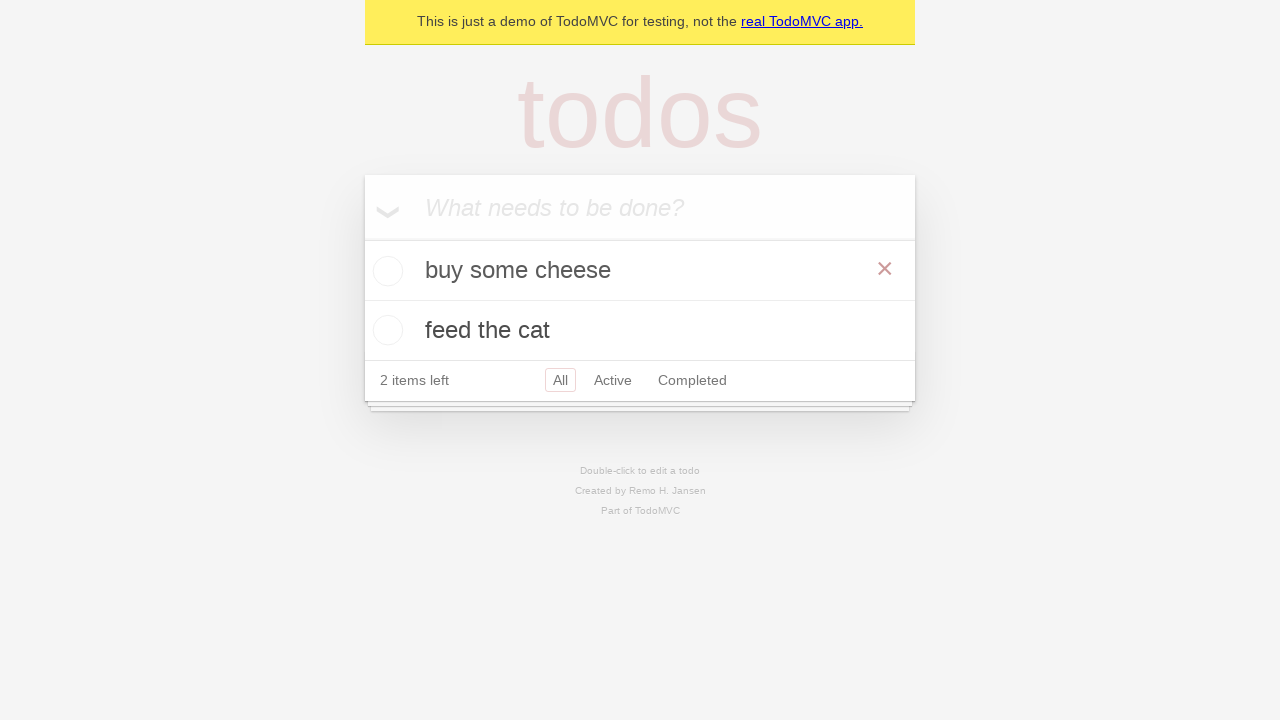

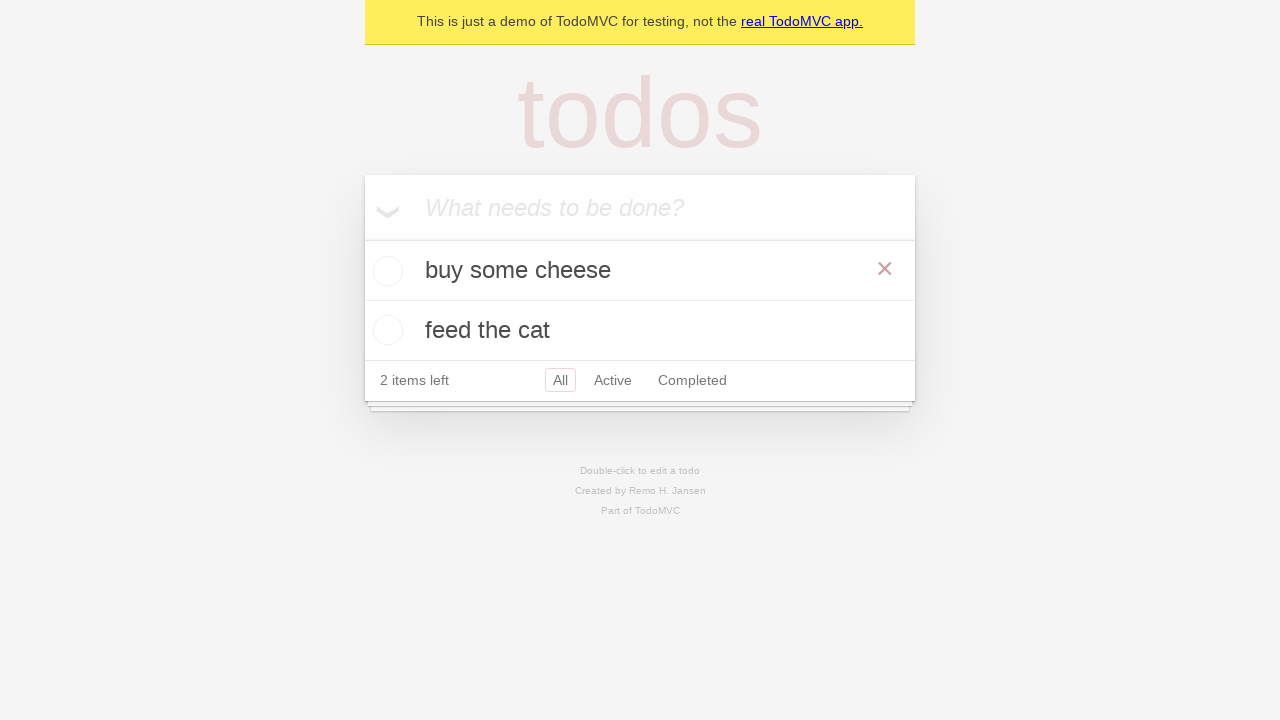